Tests file upload functionality by selecting a file and submitting the upload form, then verifying the success message

Starting URL: https://the-internet.herokuapp.com/upload

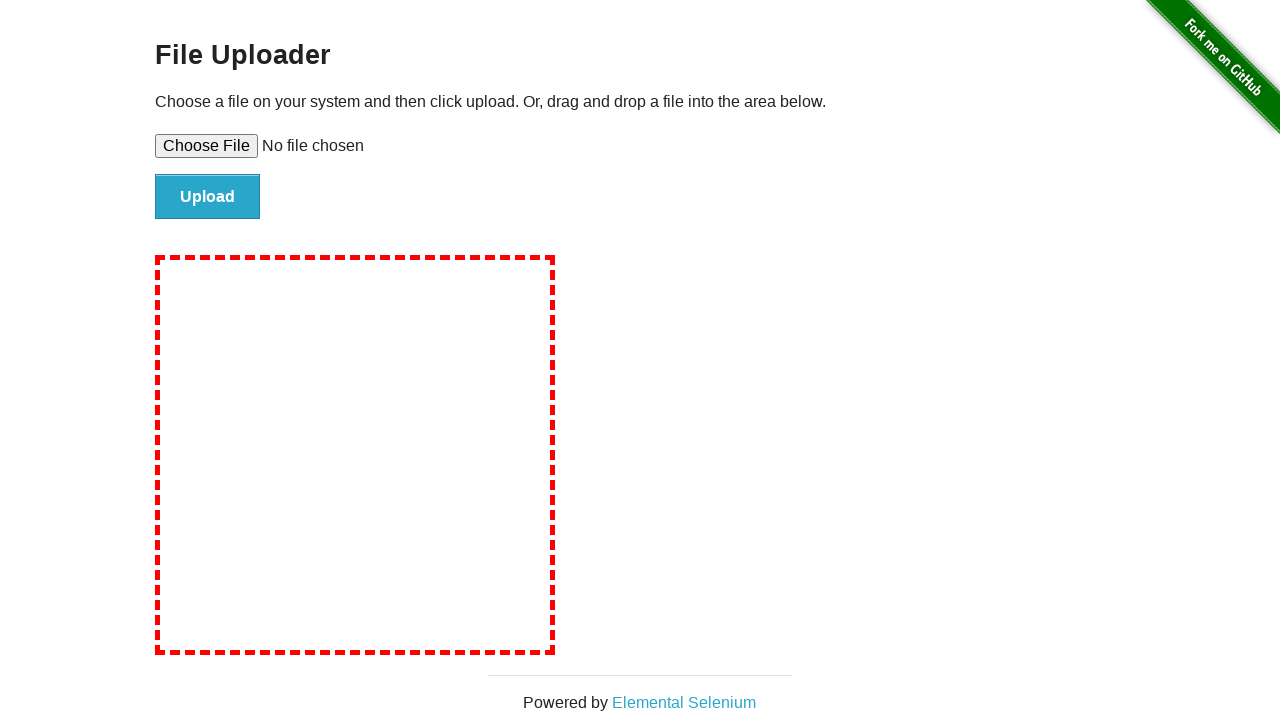

Created temporary test file for upload
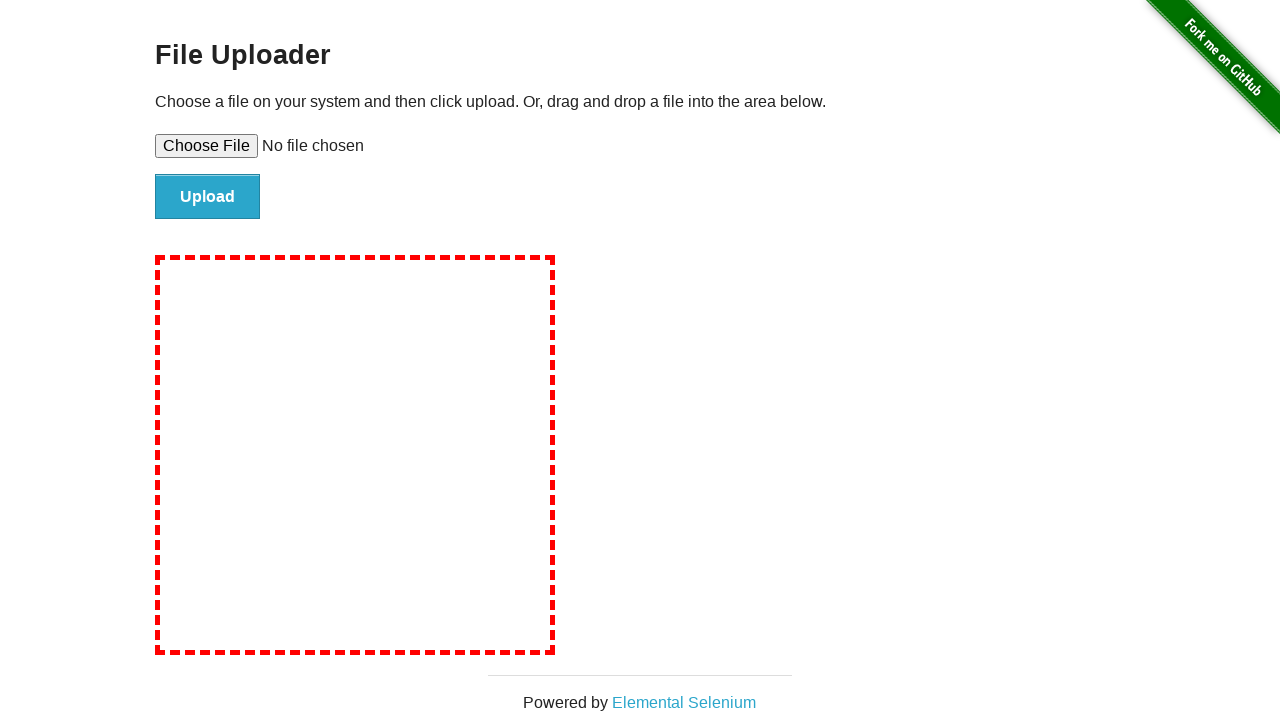

Selected test file for upload
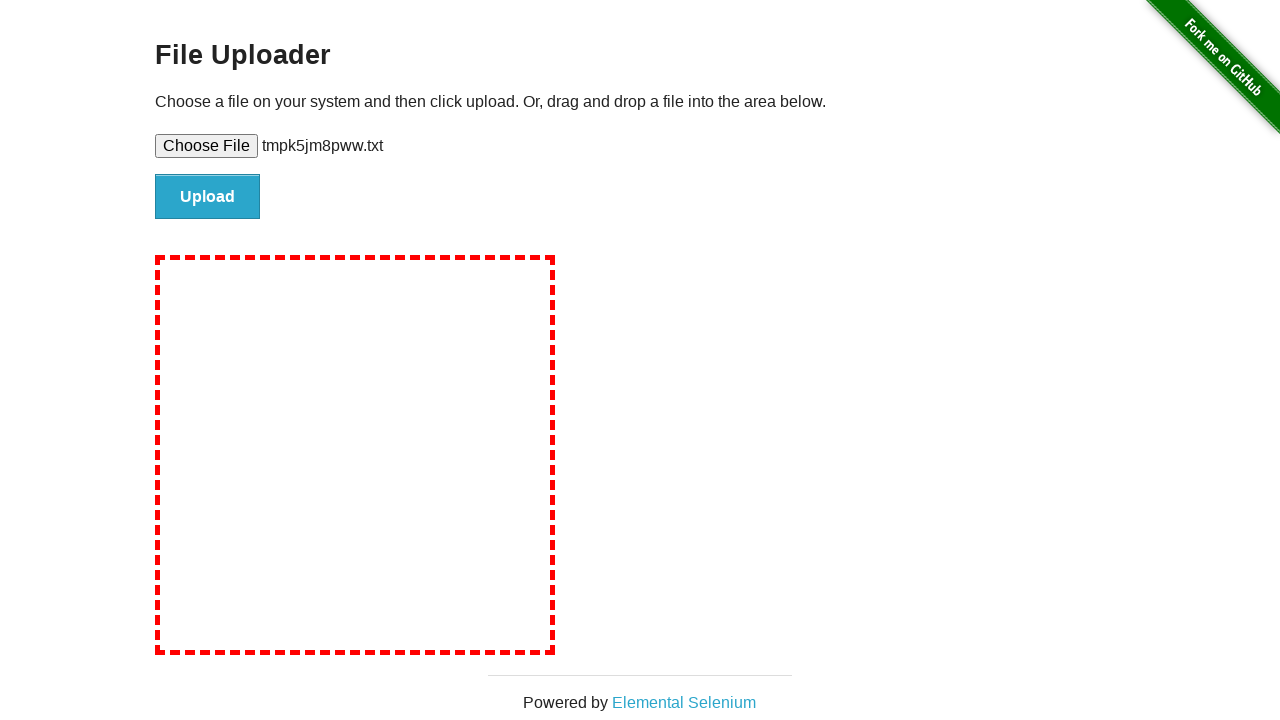

Clicked file upload submit button at (208, 197) on #file-submit
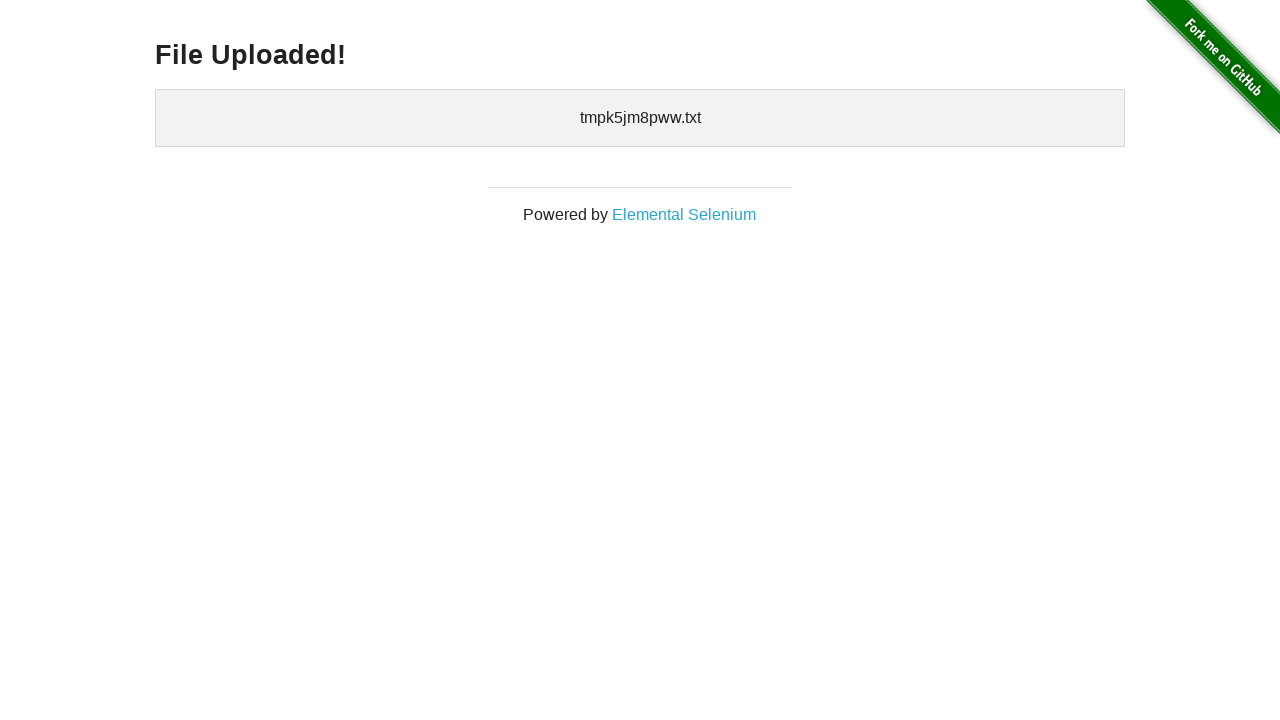

File upload success message appeared
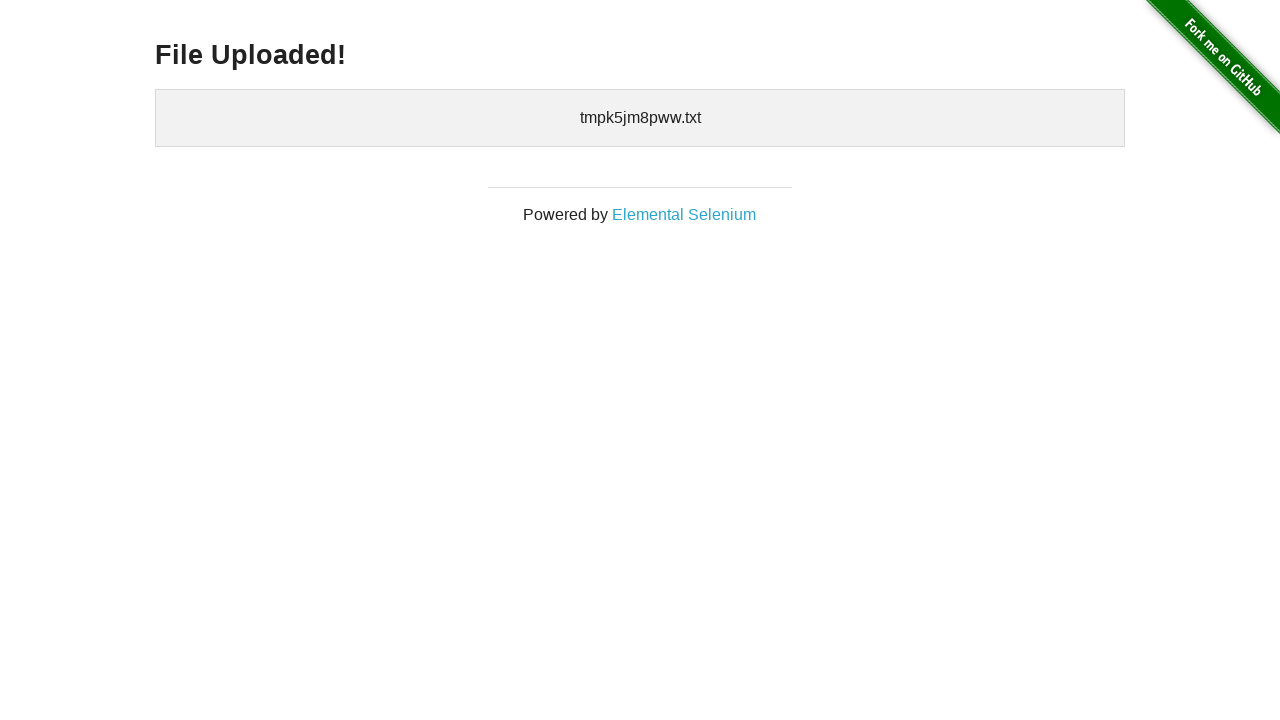

Cleaned up temporary test file
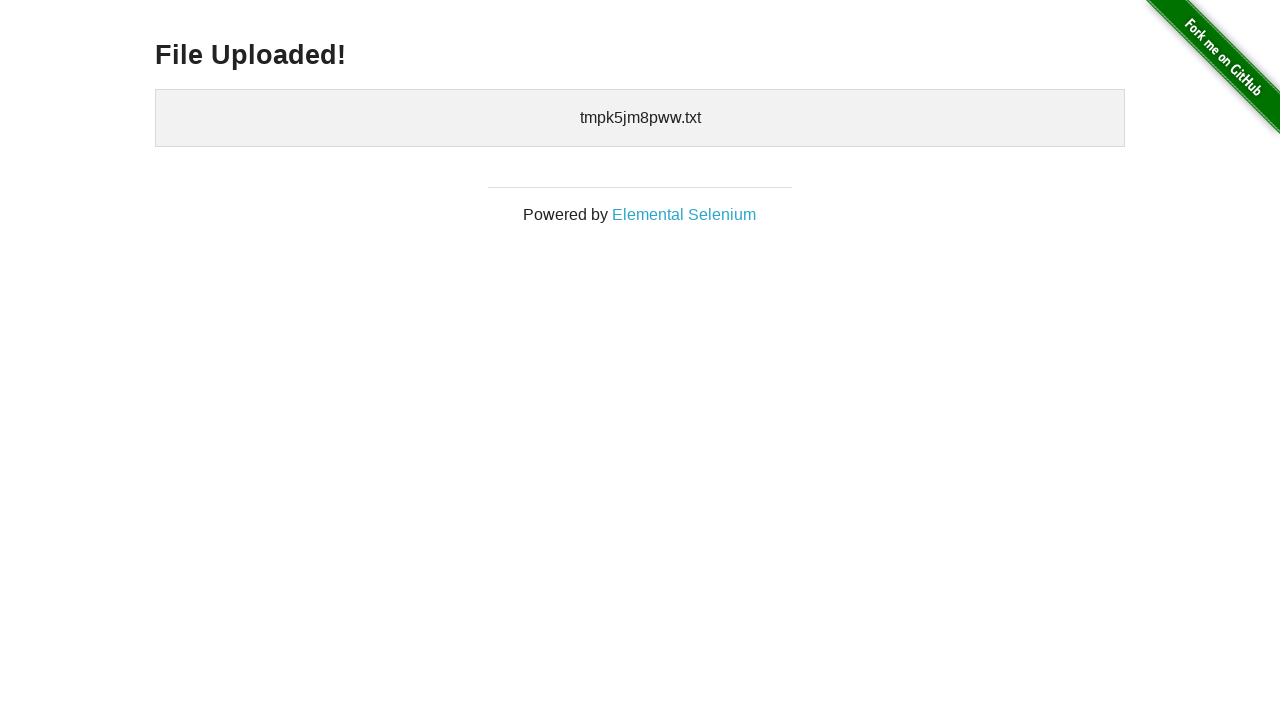

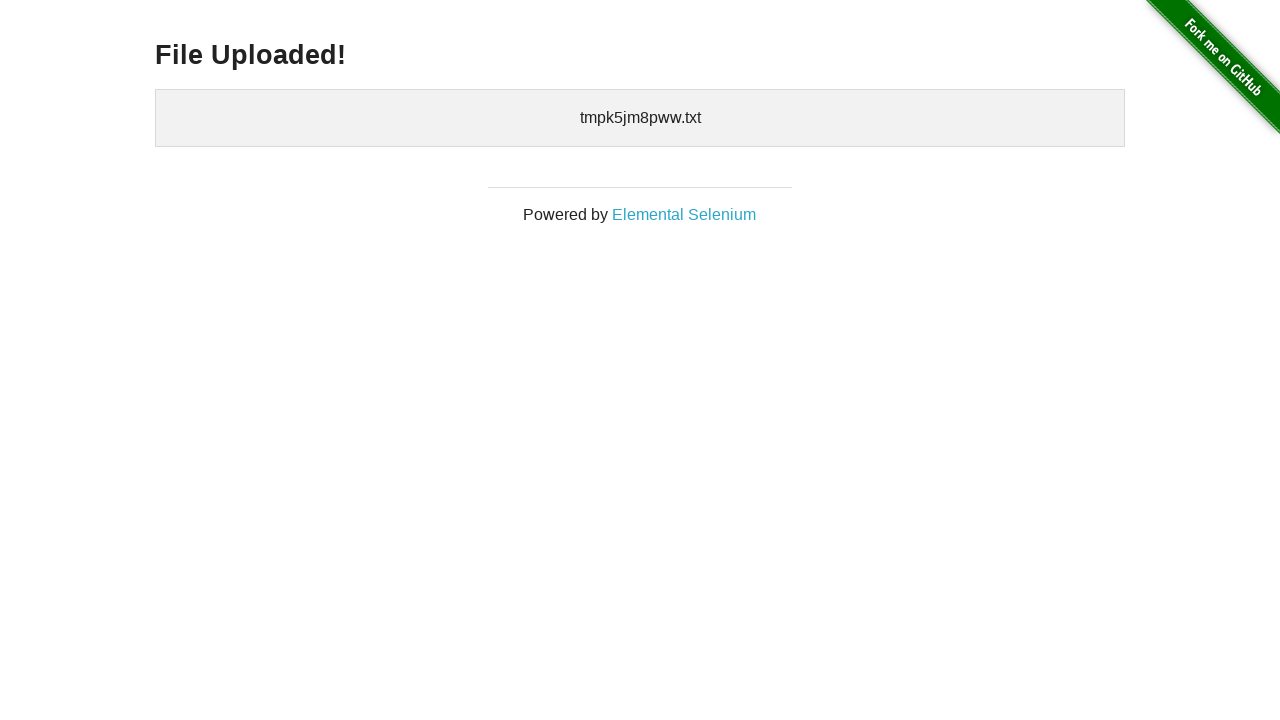